Tests dropdown selection functionality by selecting options from multiple dropdown elements using different methods: by visible text, by index, and by value.

Starting URL: https://letcode.in/dropdowns

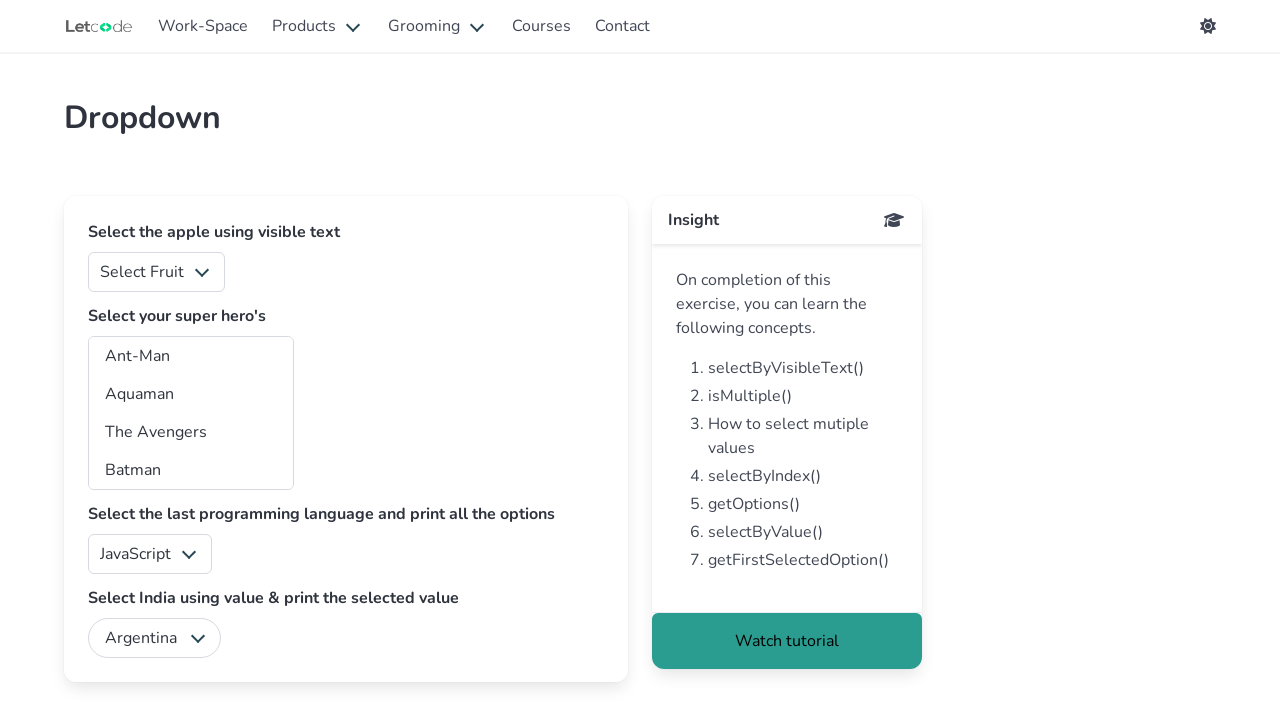

Selected 'Apple' from fruits dropdown by visible text on #fruits
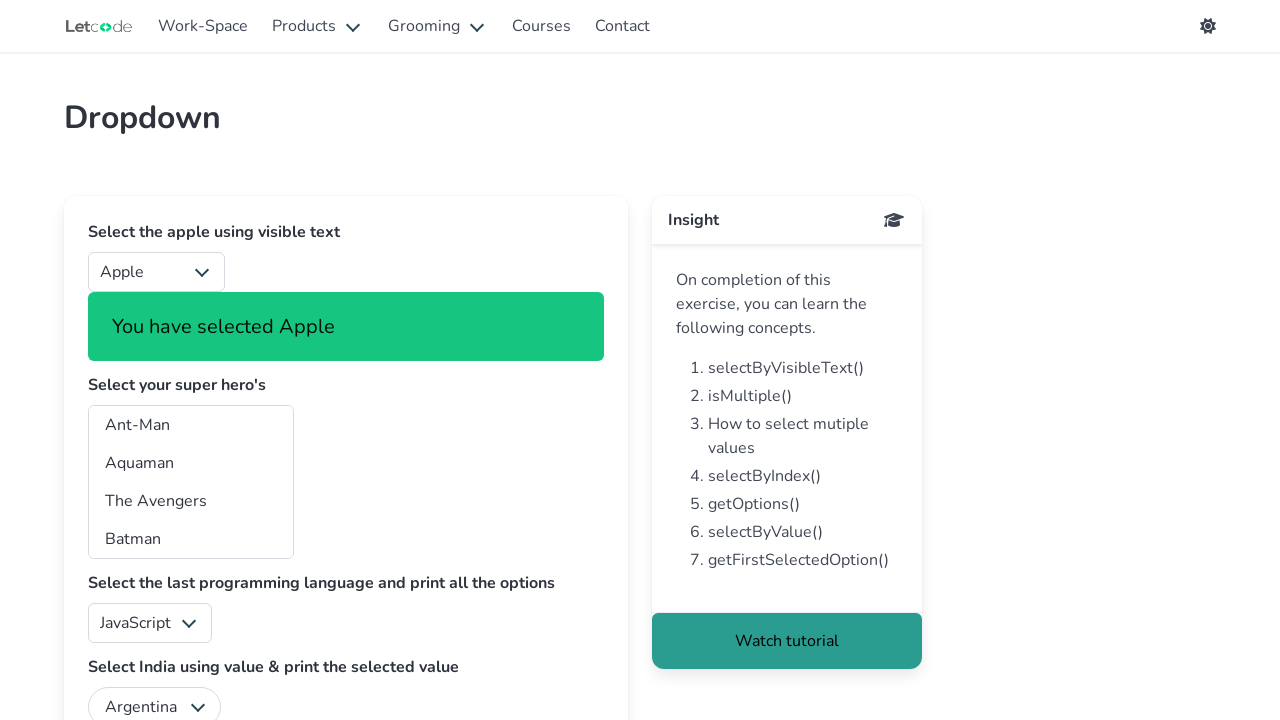

Selected first option (index 0) from superheros multi-select dropdown on #superheros
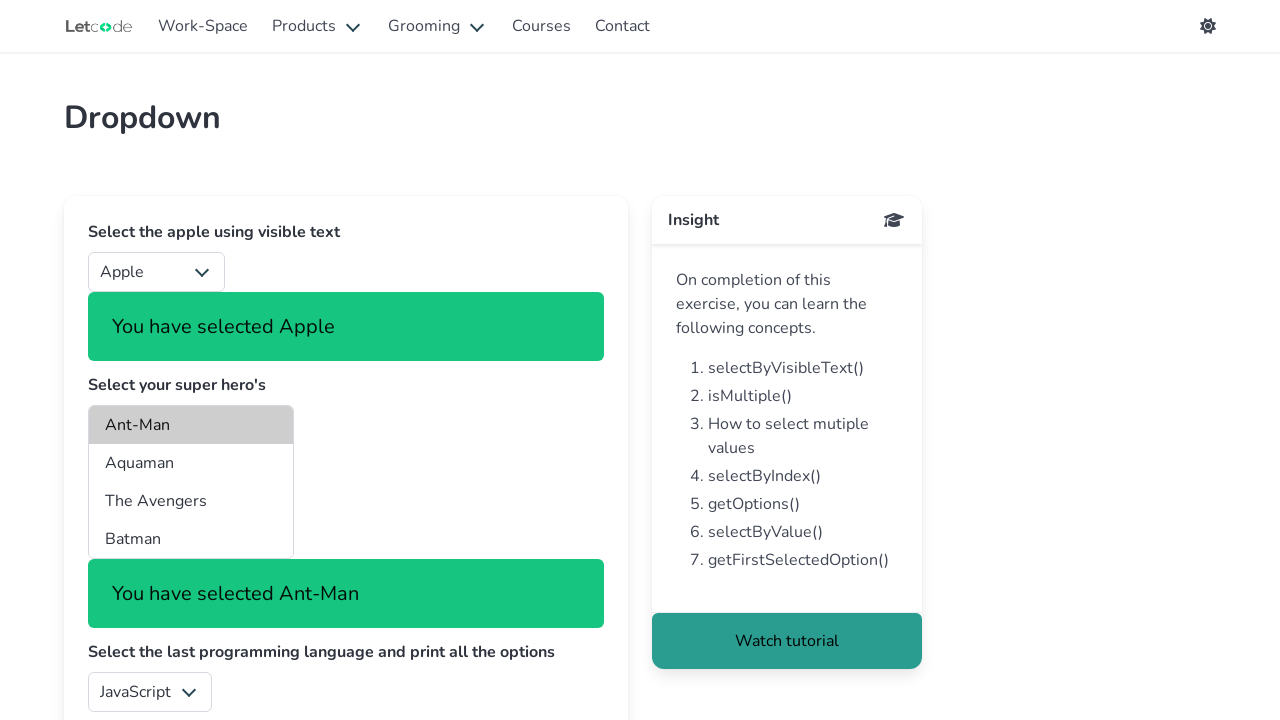

Selected third option (index 2) from superheros multi-select dropdown on #superheros
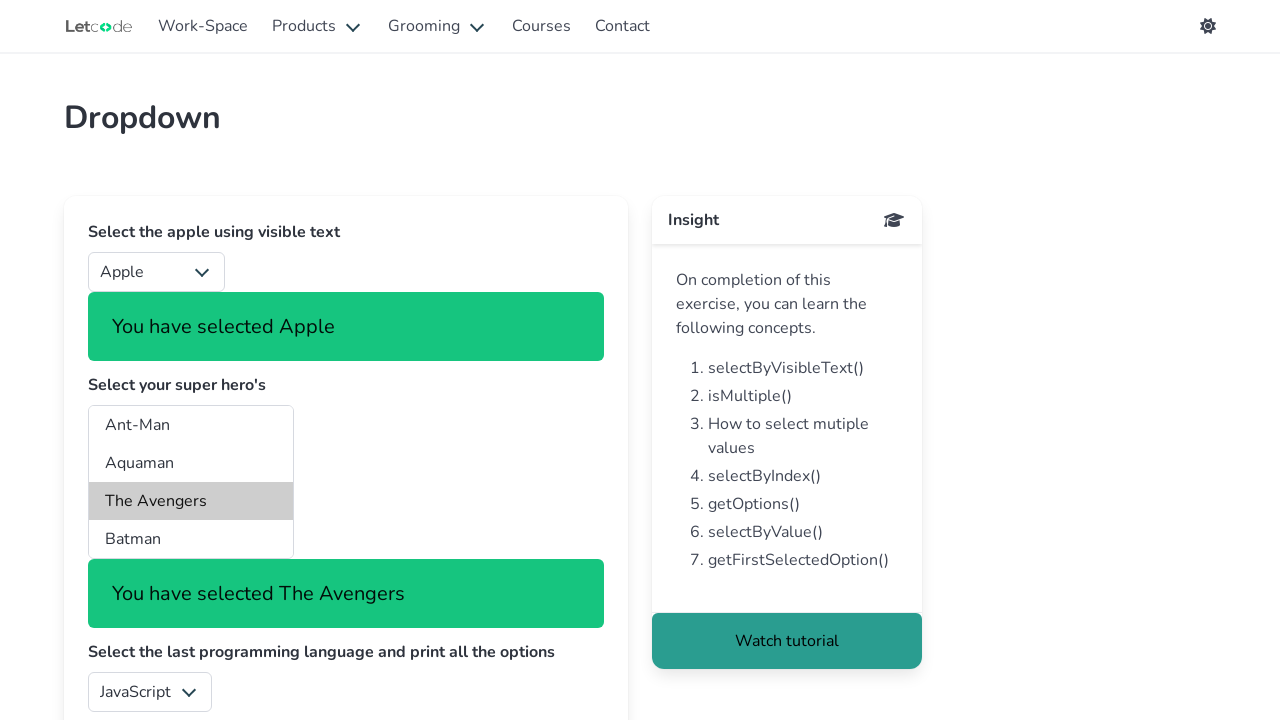

Selected 'Captain America' (value='ca') from superheros multi-select dropdown on #superheros
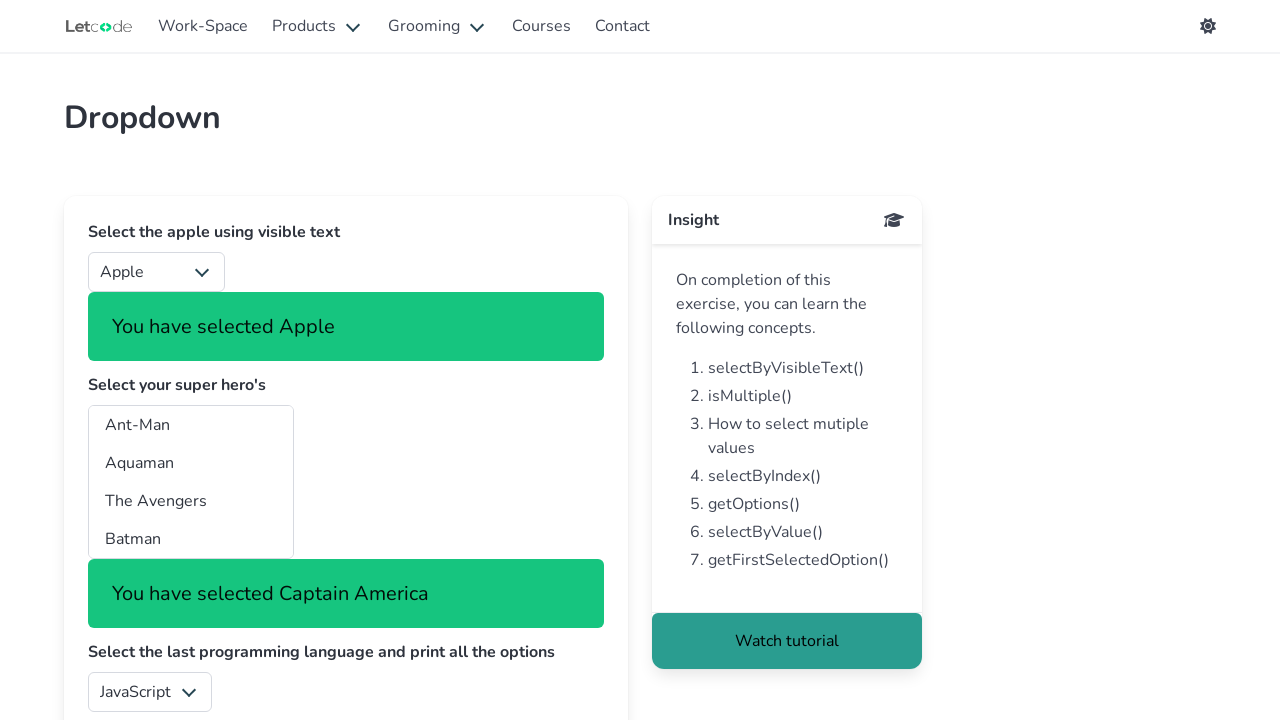

Language dropdown loaded and is visible
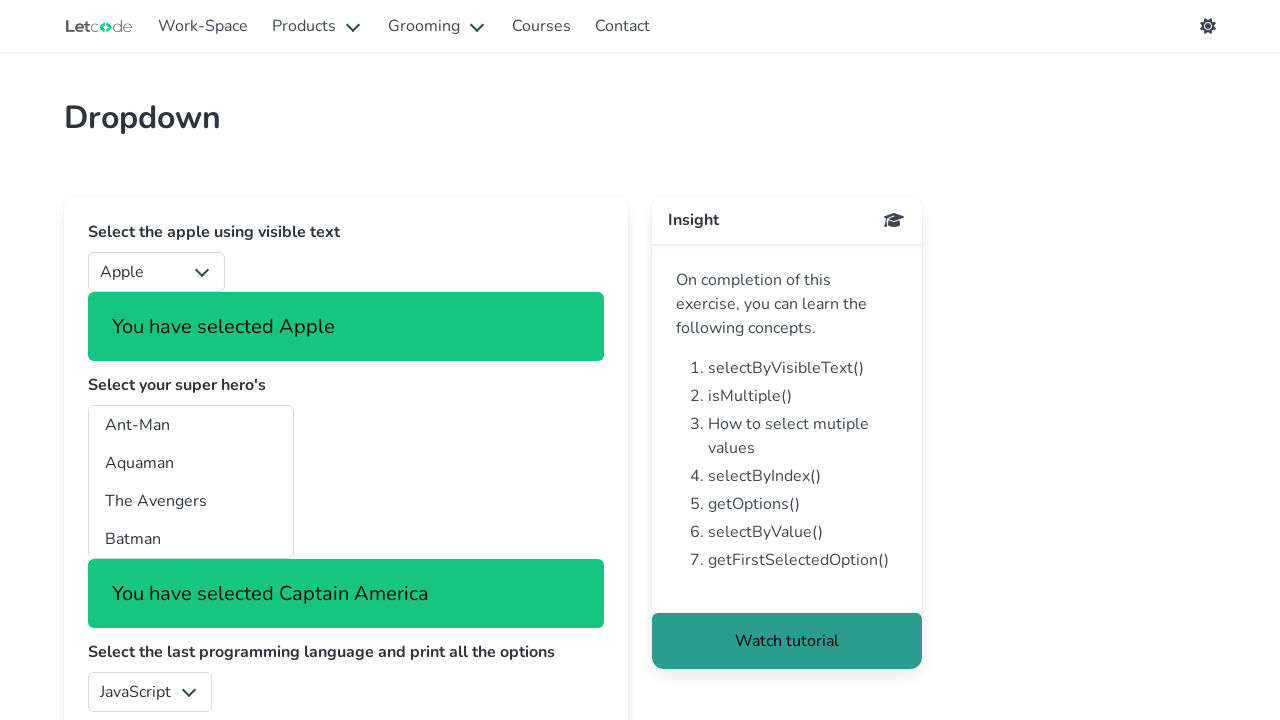

Selected 'Java' from language dropdown by visible text on #lang
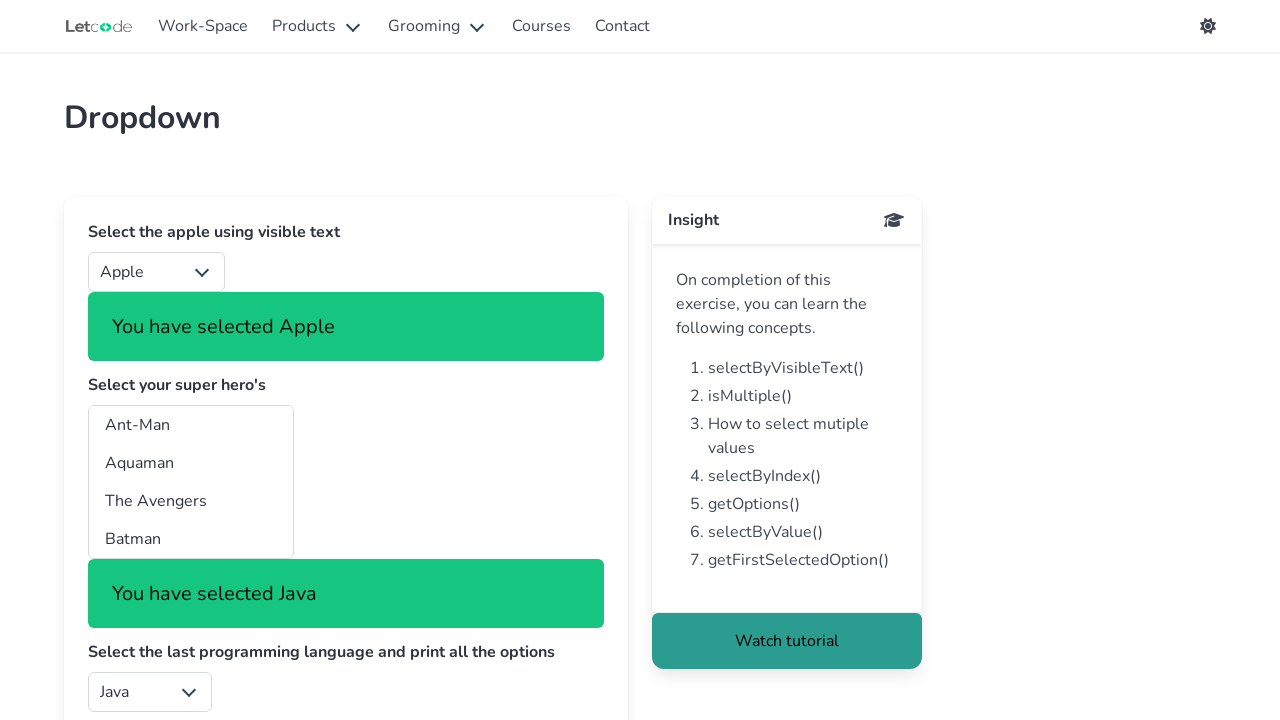

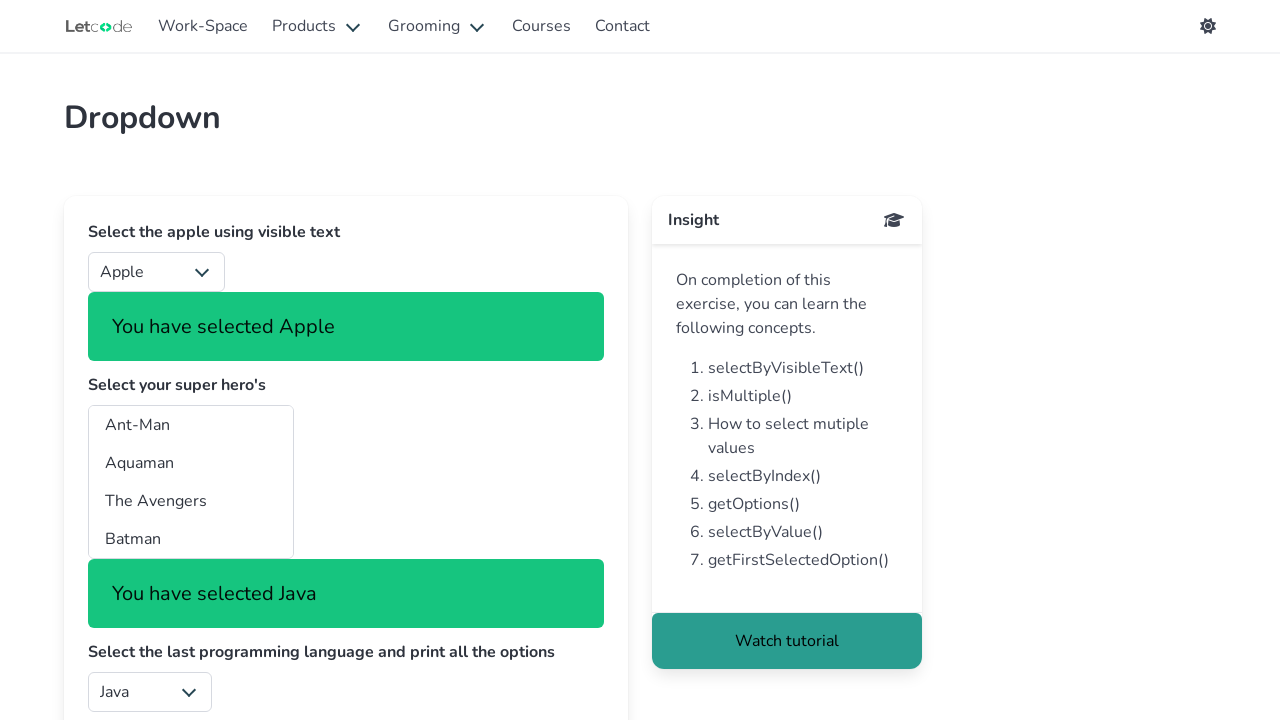